Tests a wait demo page by clicking buttons to reveal text fields and filling them with messages

Starting URL: https://www.hyrtutorials.com/p/waits-demo.html

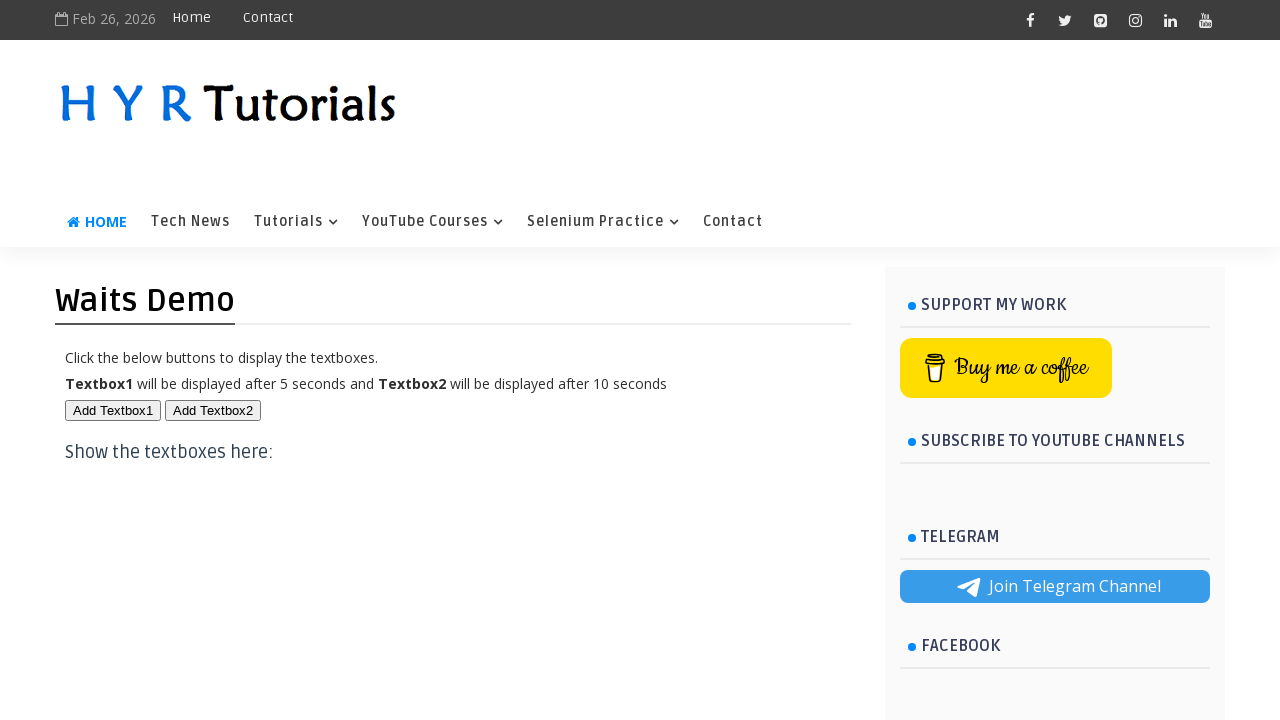

Navigated to waits demo page
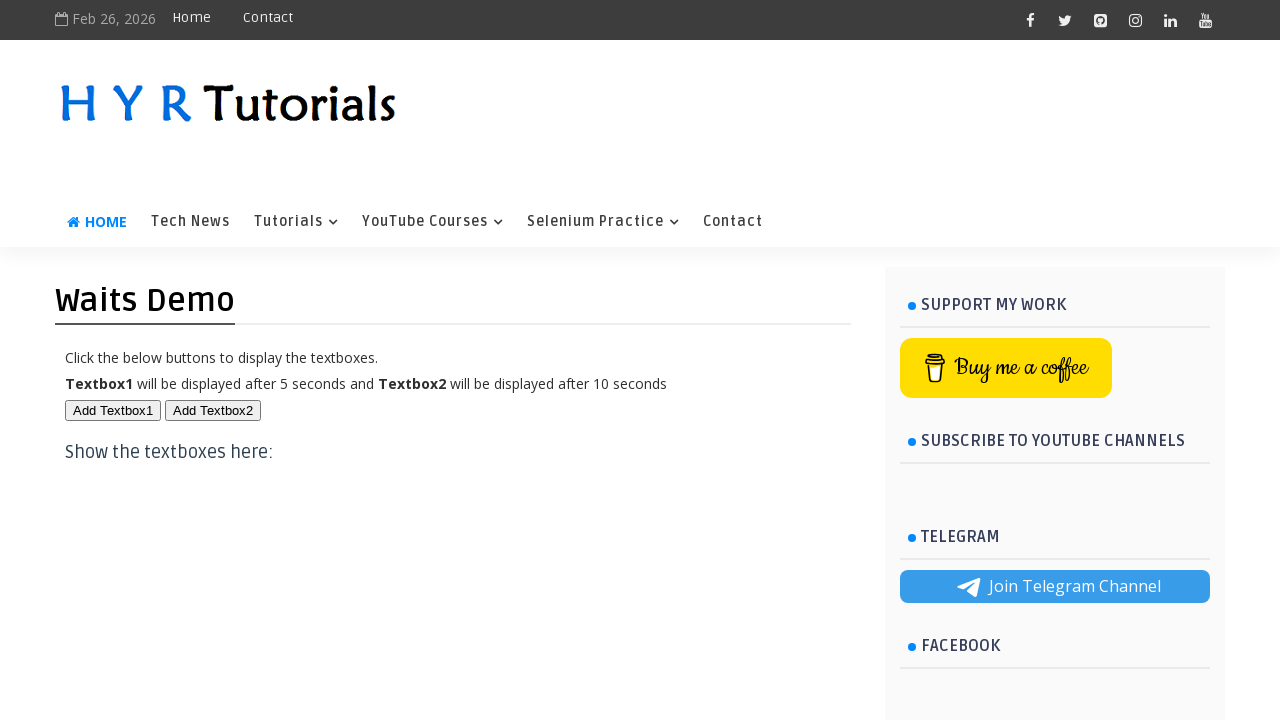

Clicked first button to reveal first text field at (113, 410) on #btn1
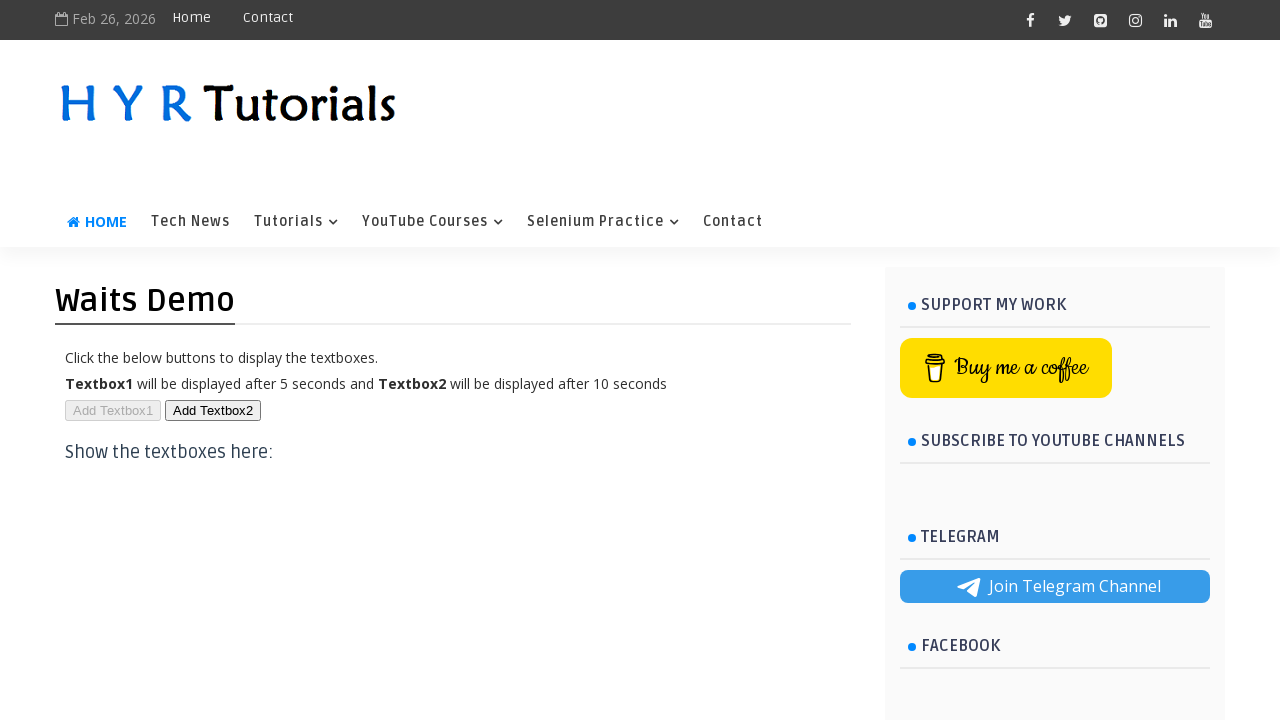

First text field appeared
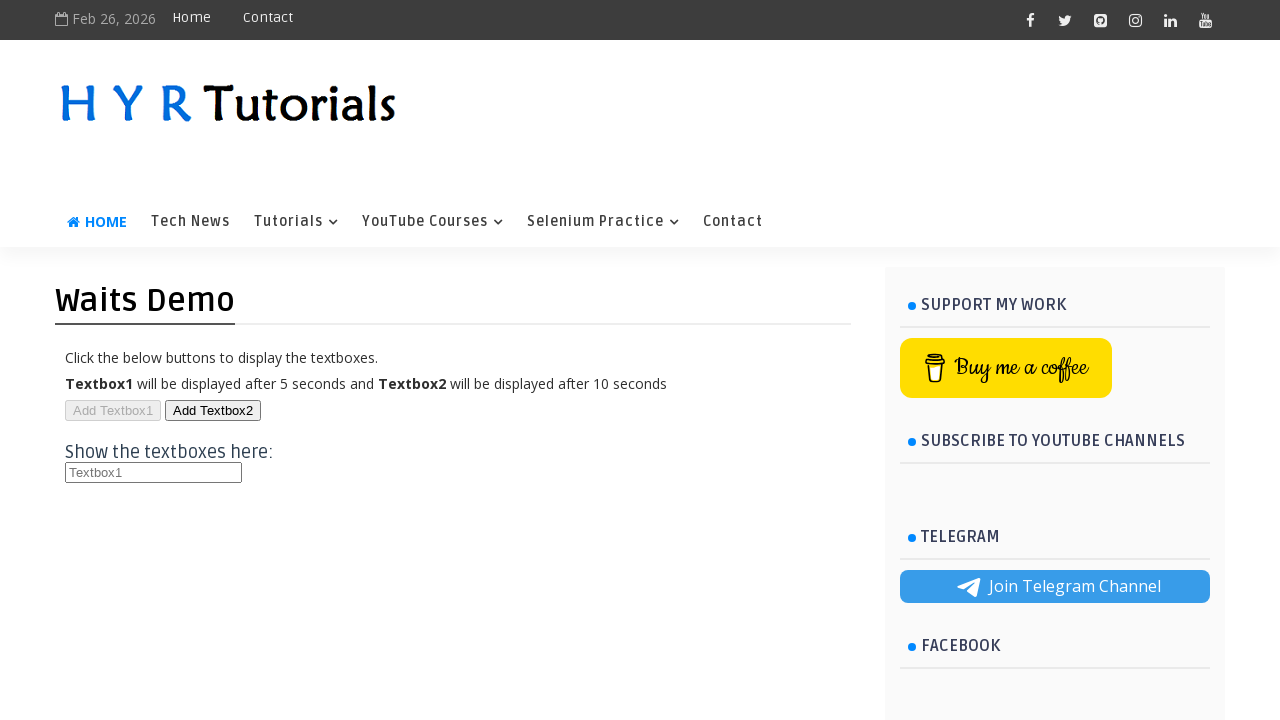

Filled first text field with 'You are your teacher' on #txt1
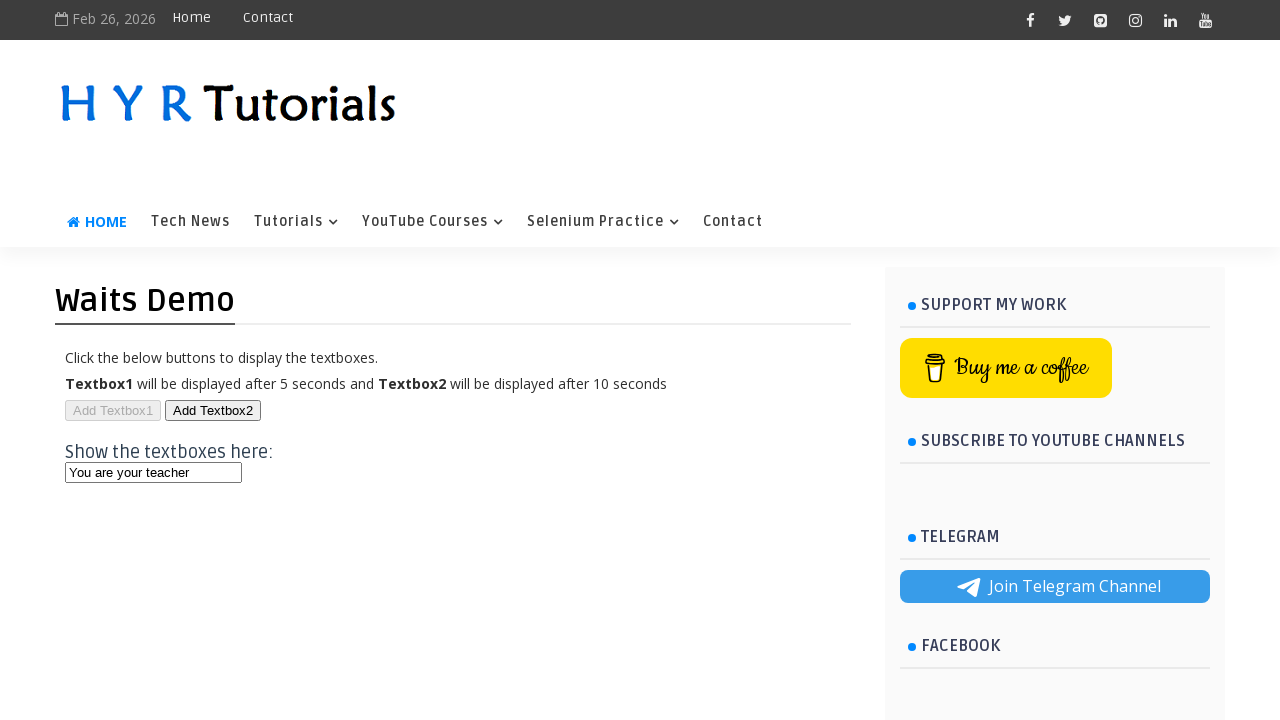

Clicked second button to reveal second text field at (213, 410) on #btn2
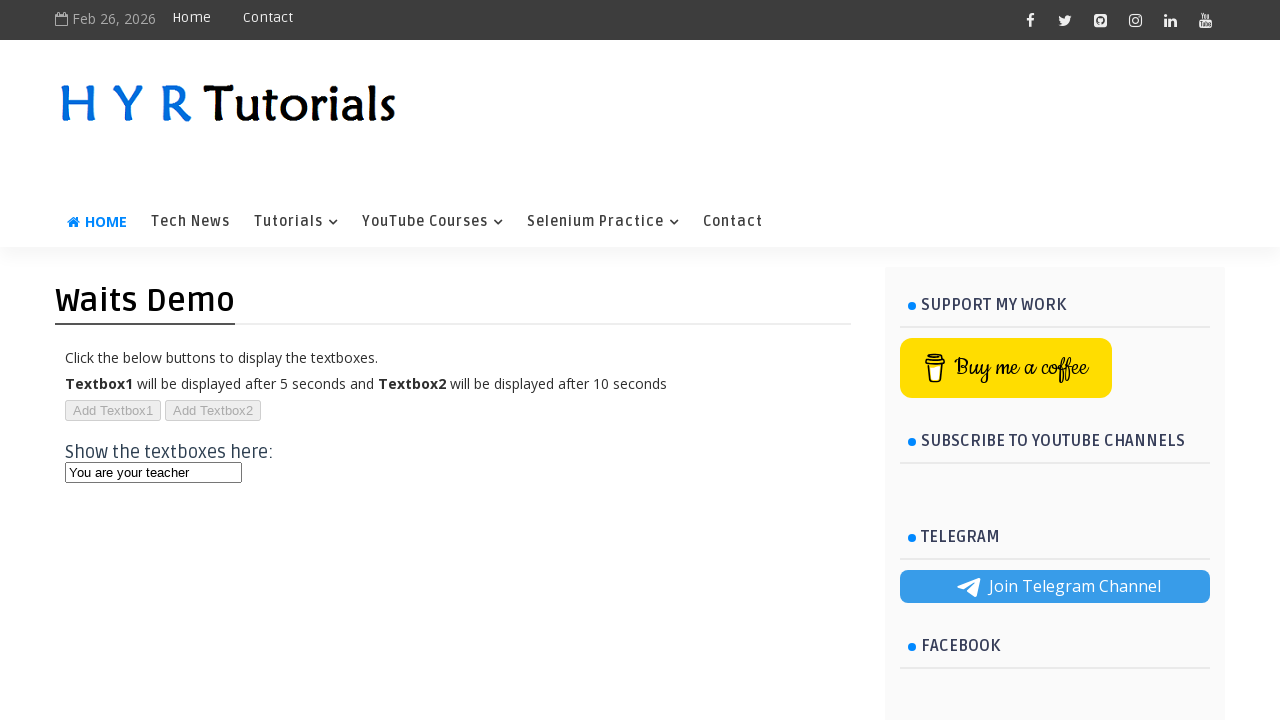

Second text field became visible
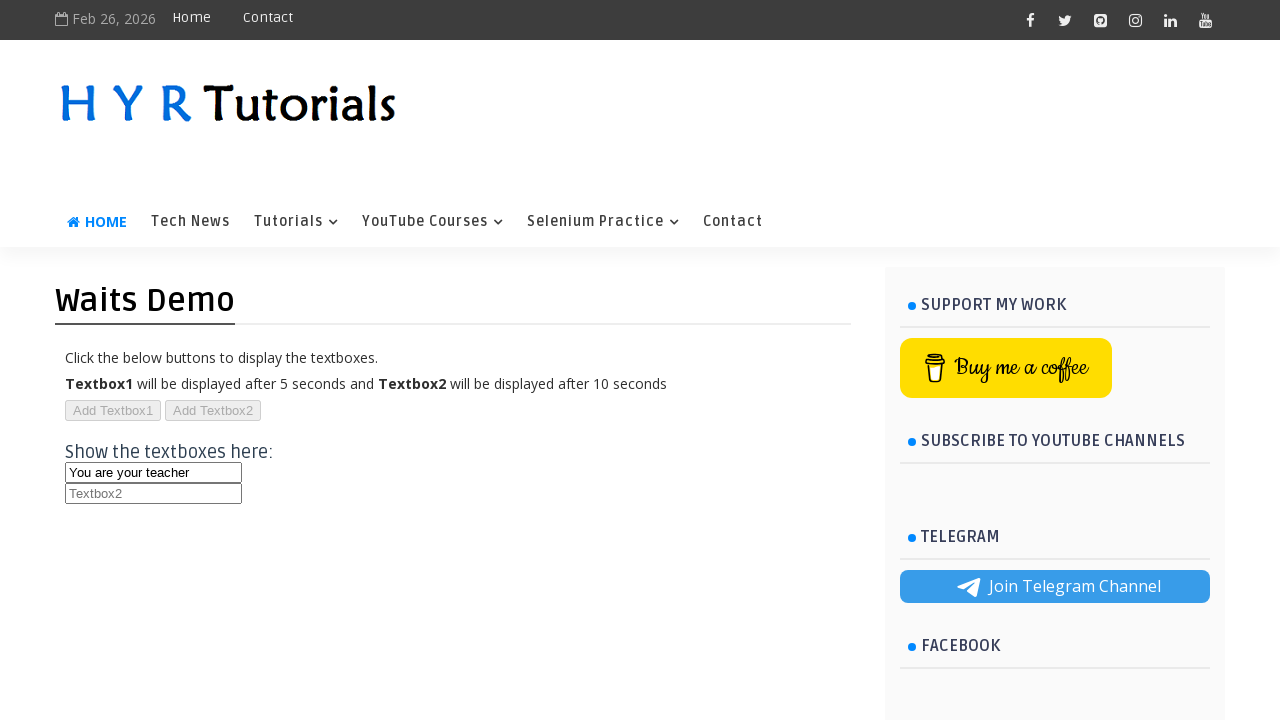

Filled second text field with 'Love Yourself' on #txt2
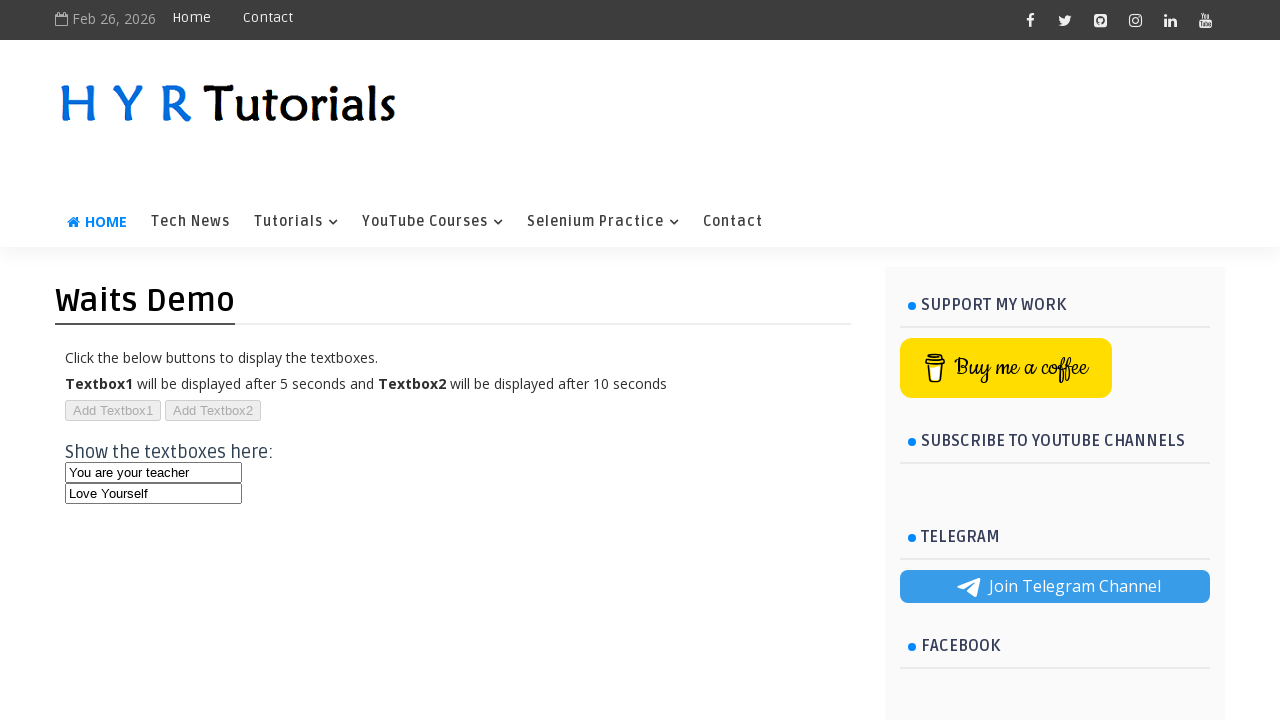

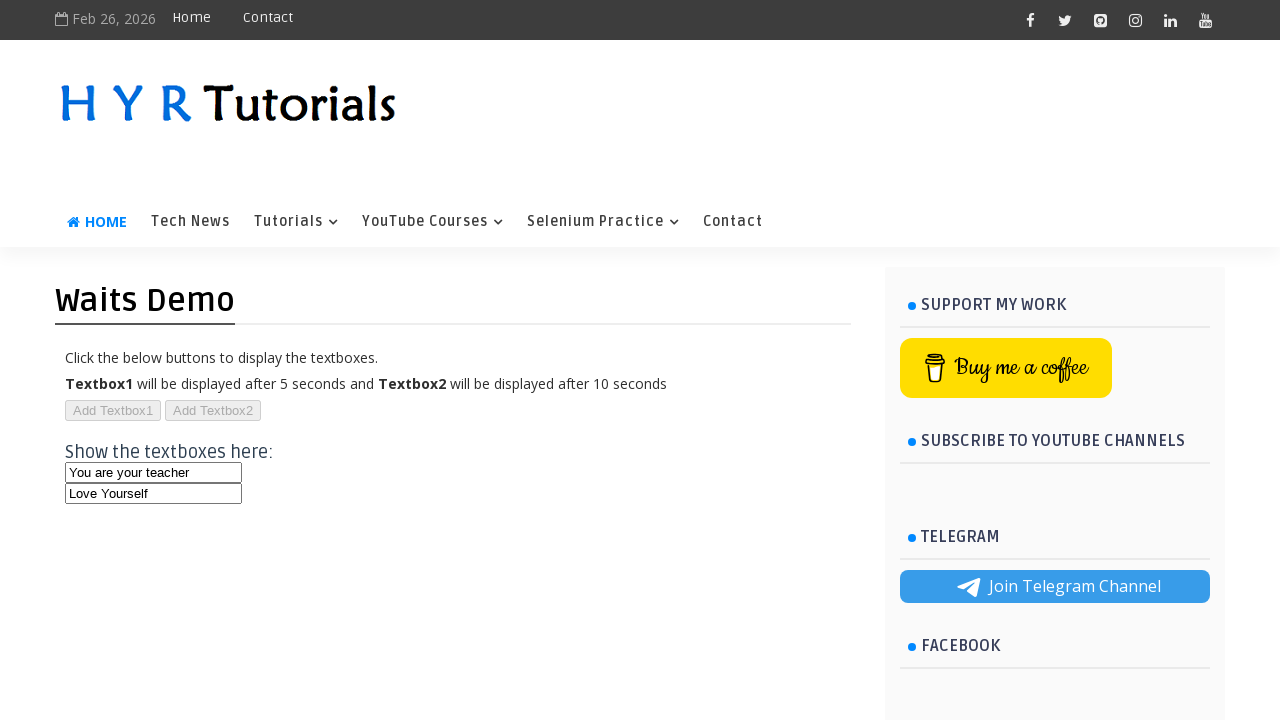